Tests Python.org website by searching for "python" keyword in the search box and verifying search results are displayed

Starting URL: http://www.python.org

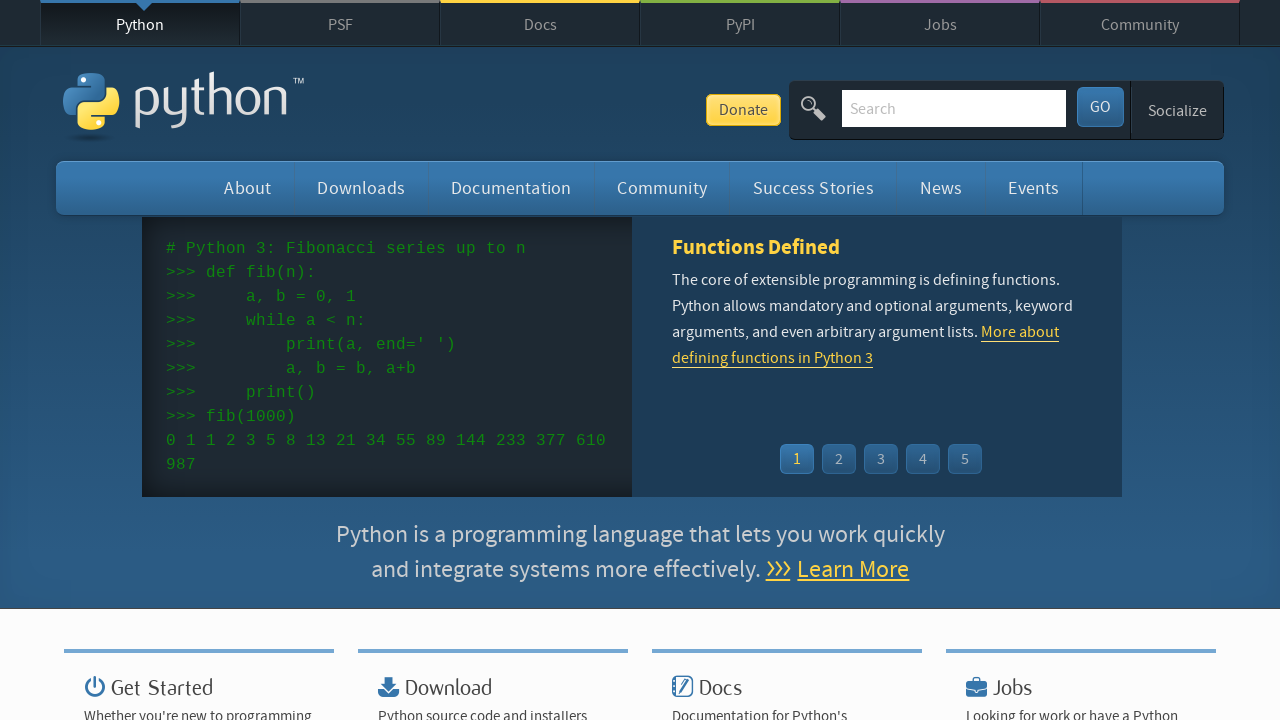

Located search input field by name attribute 'q'
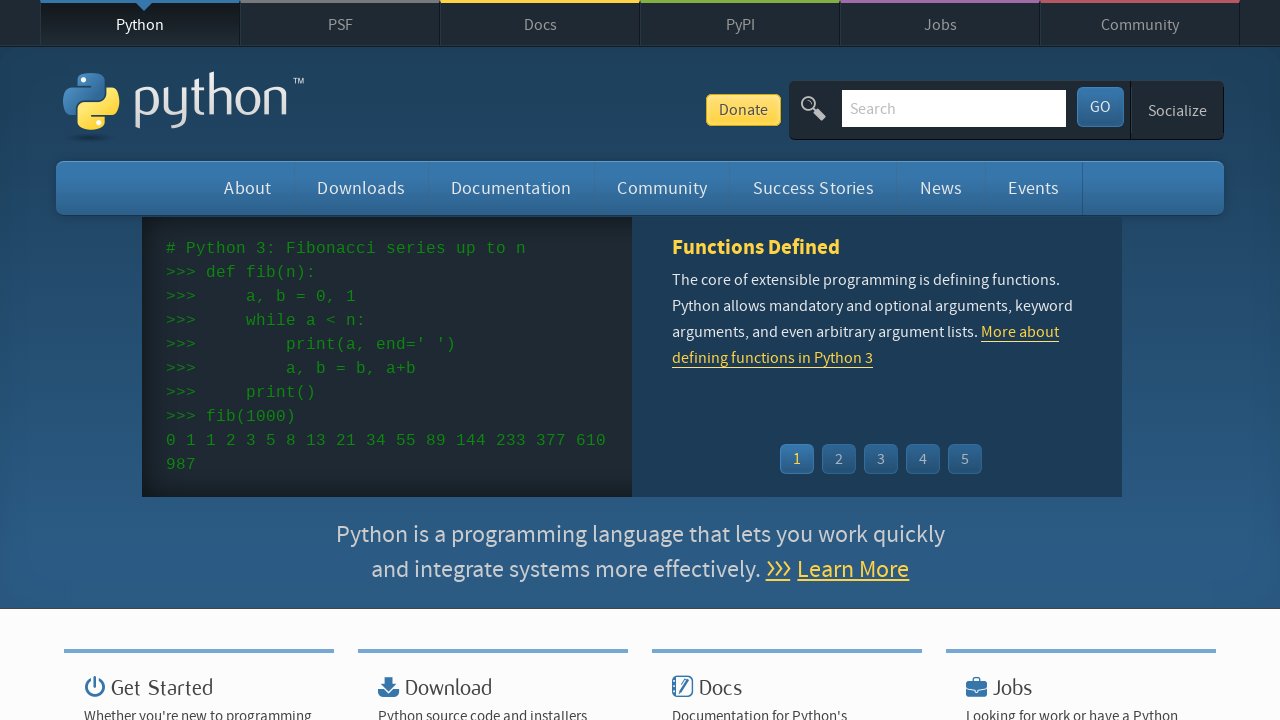

Cleared search input field on input[name='q']
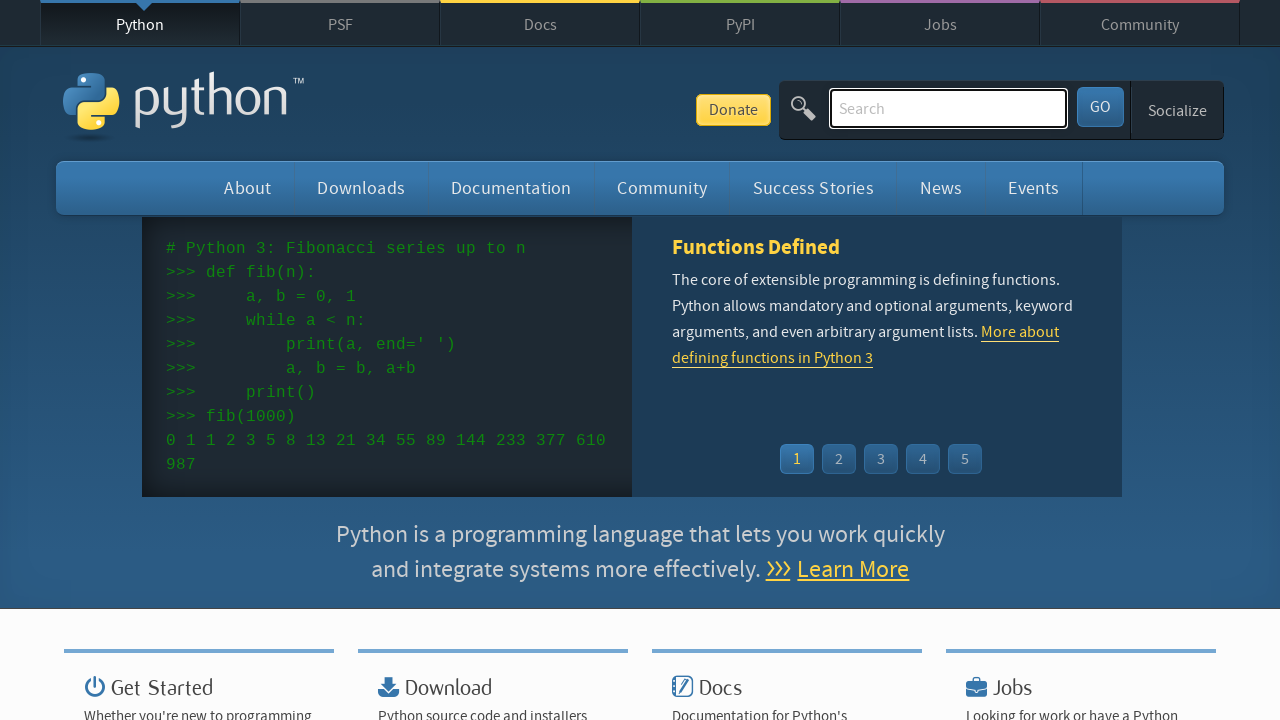

Filled search input with 'python' keyword on input[name='q']
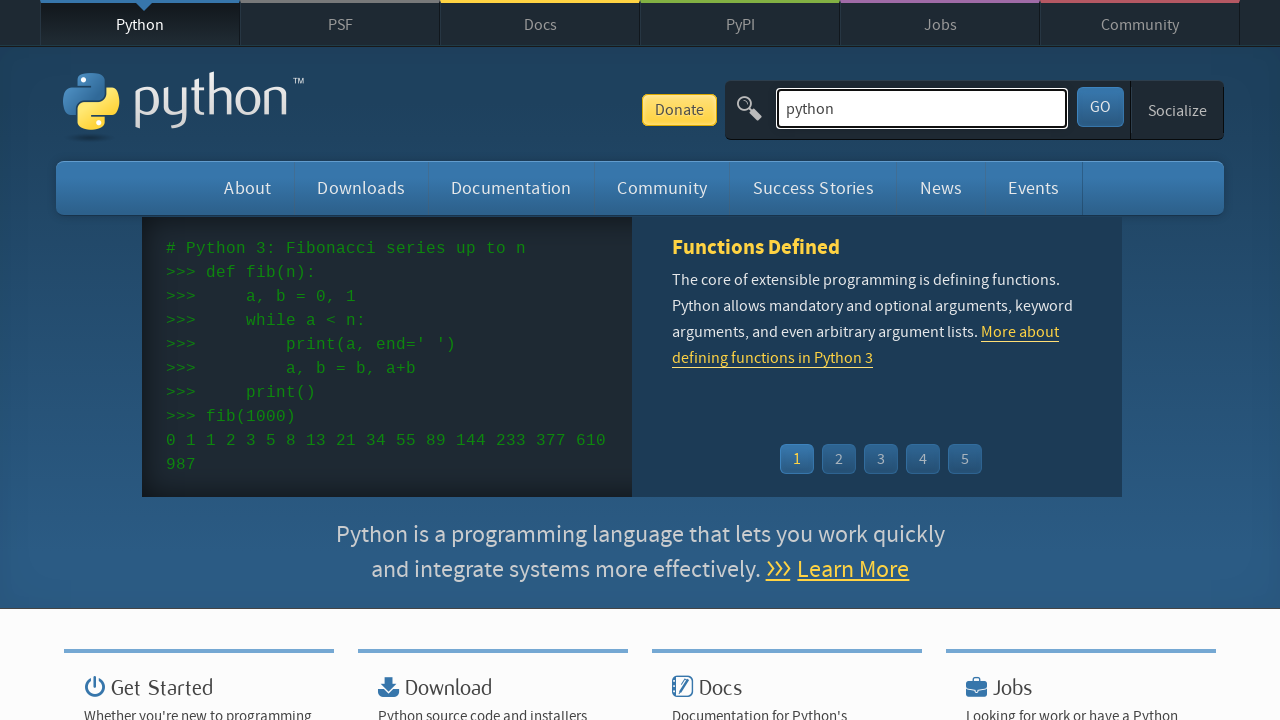

Pressed Enter to submit search query on input[name='q']
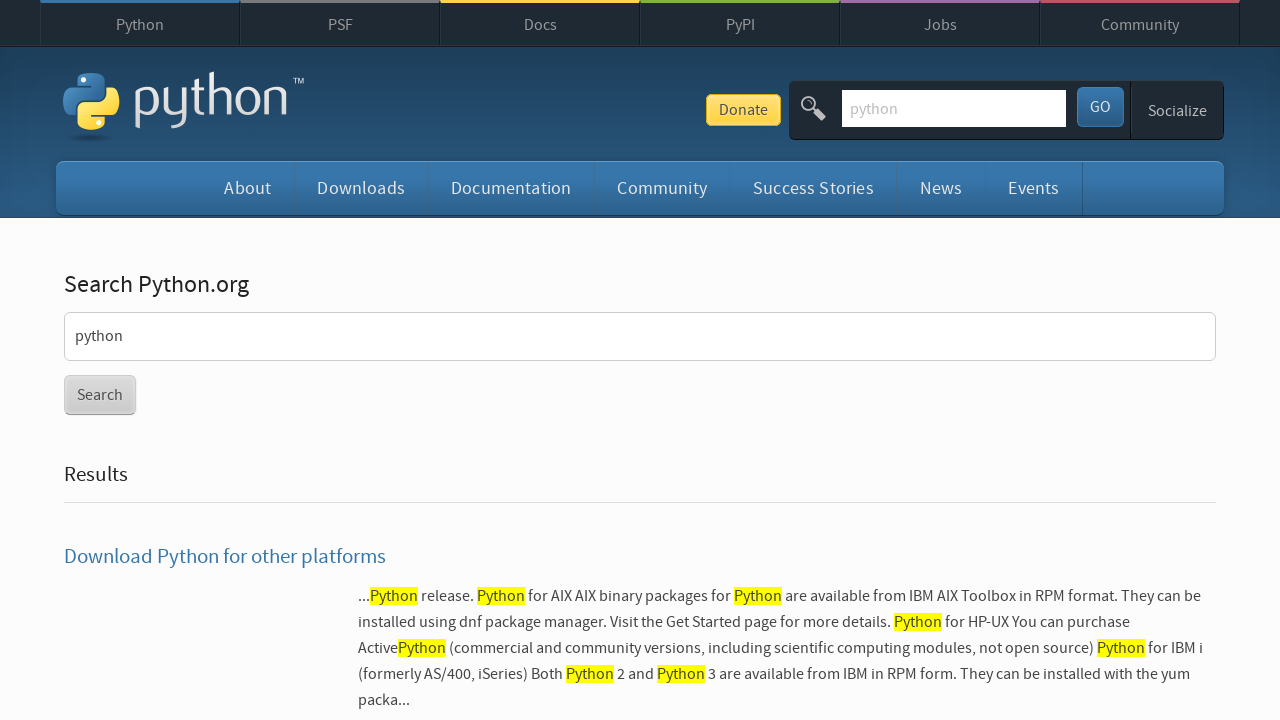

Search results loaded successfully
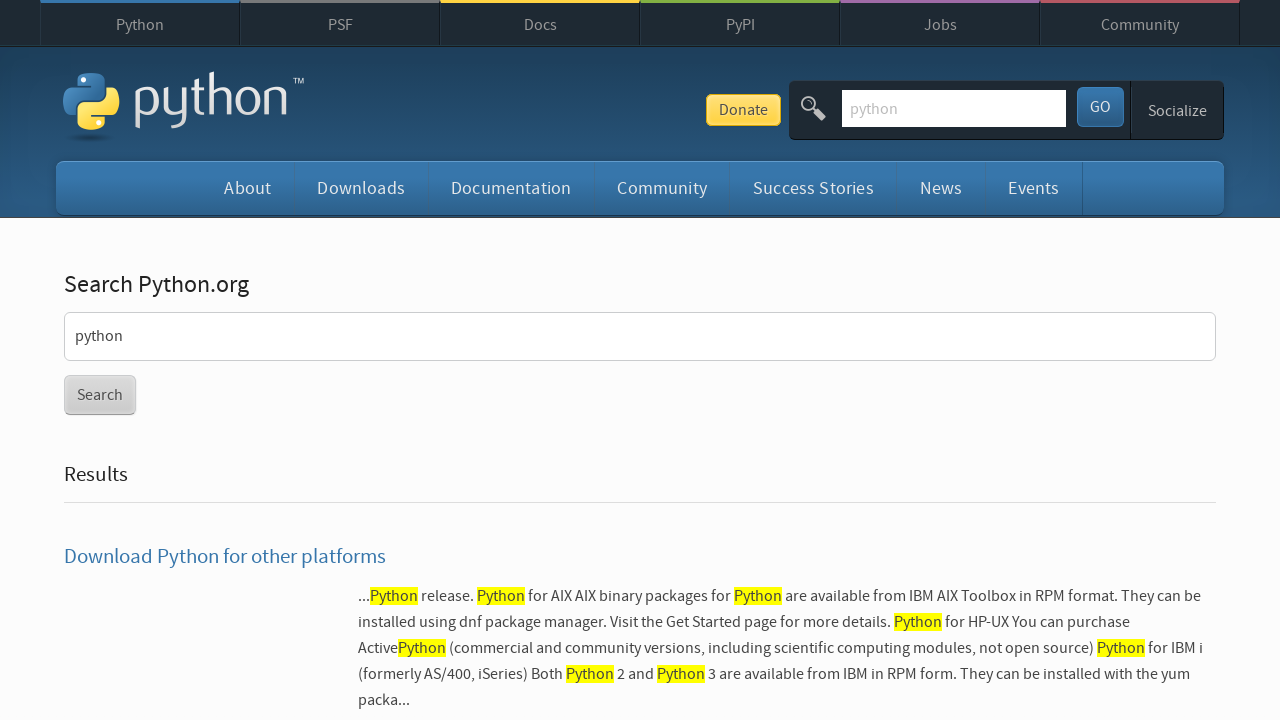

Verified that search results are displayed (no 'No result found' message)
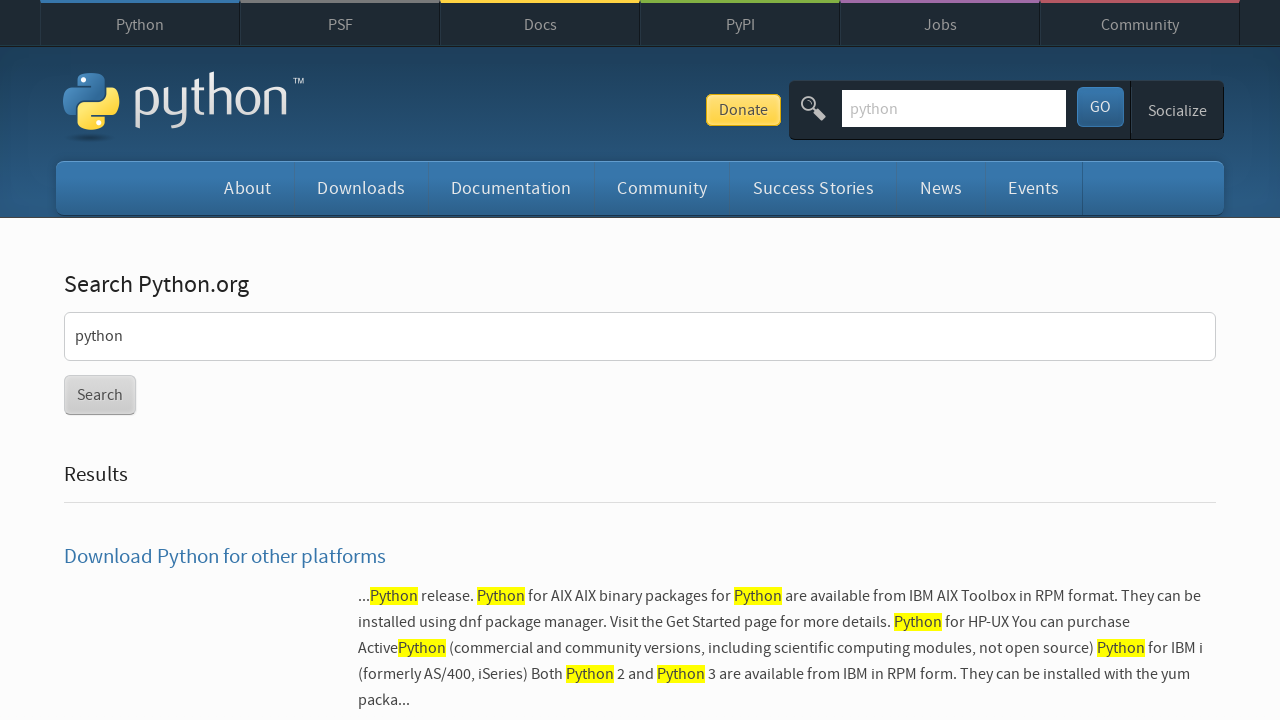

Retrieved all search result title links
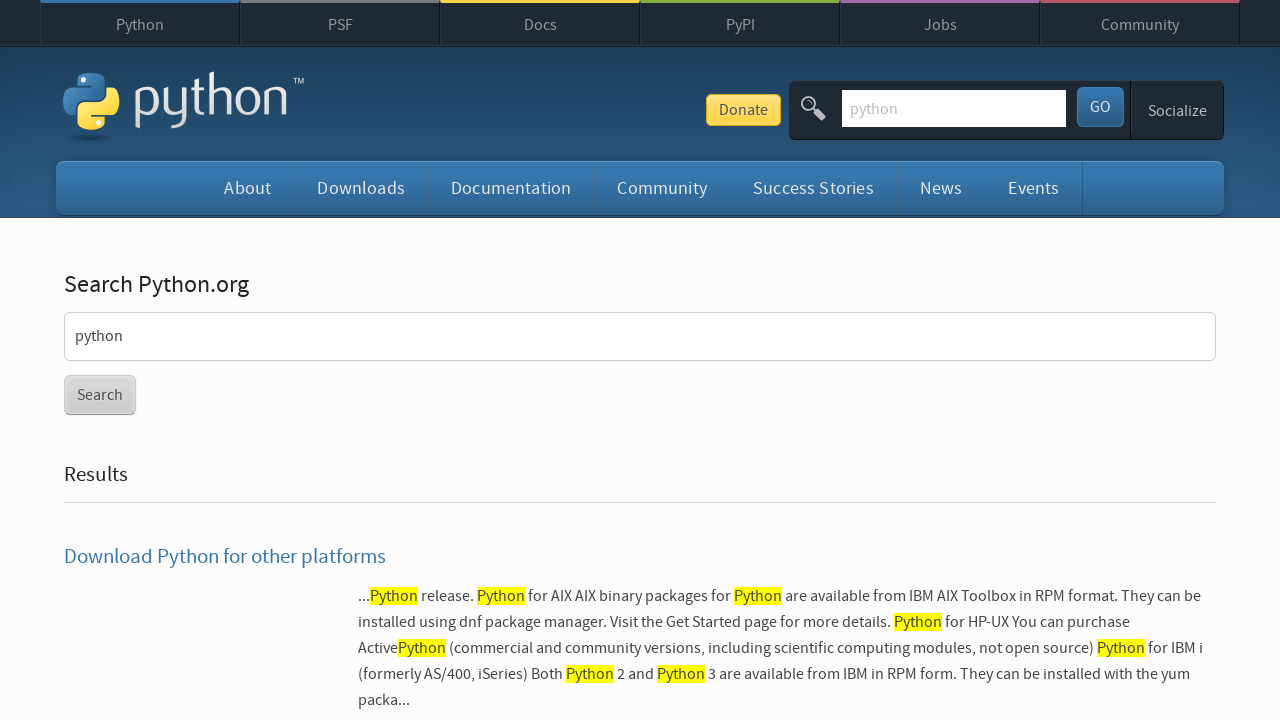

Printed search result: Download Python for other platforms
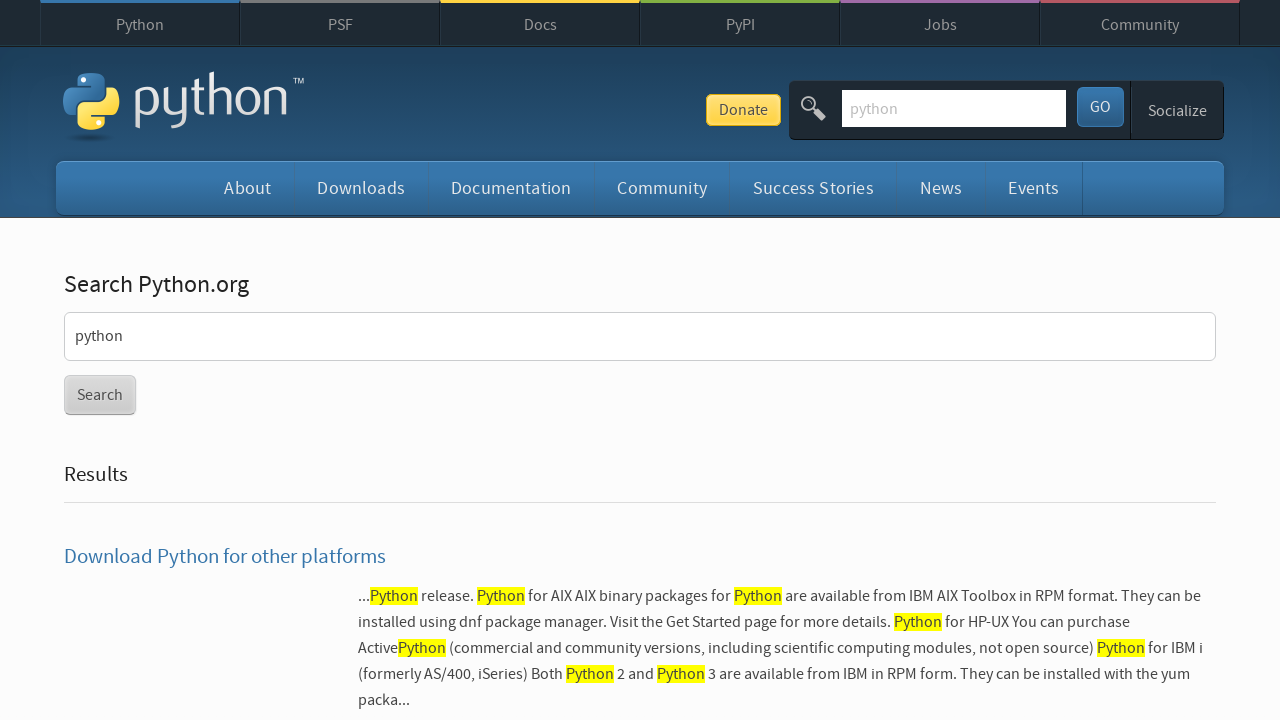

Printed search result: Python 2.5 Release
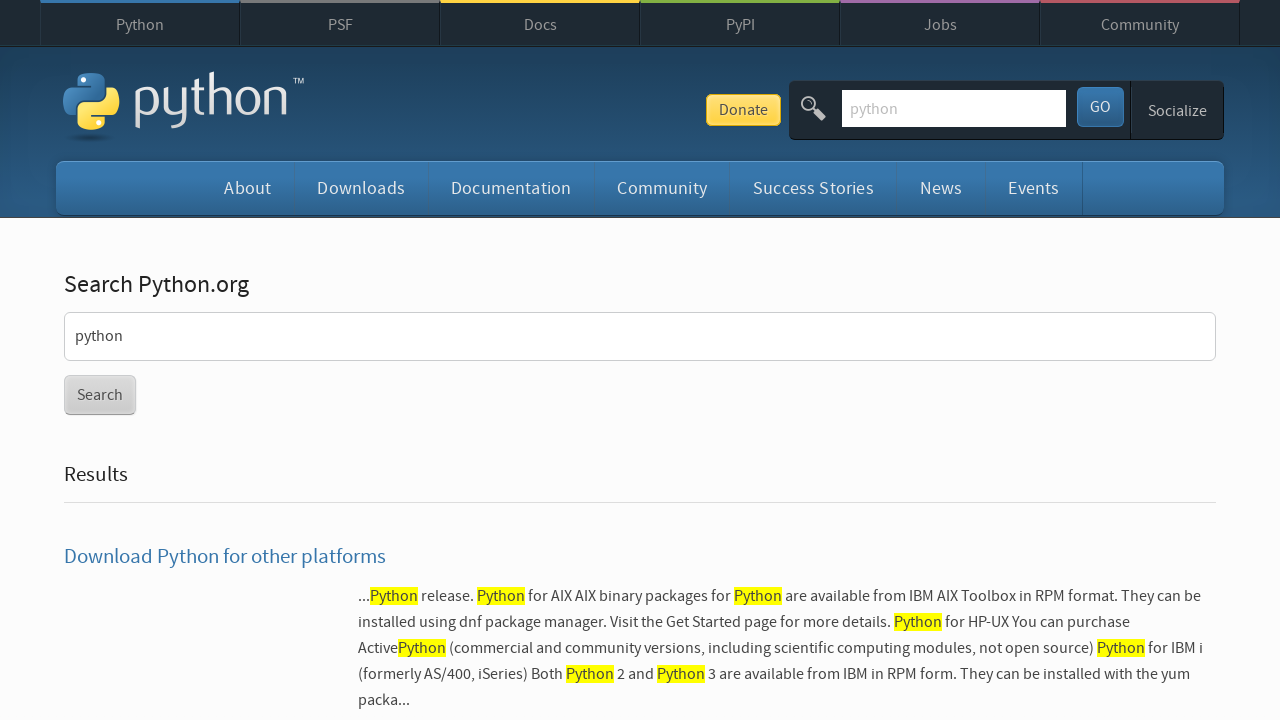

Printed search result: Python Software Foundation: Press Release 20-Dec-2019
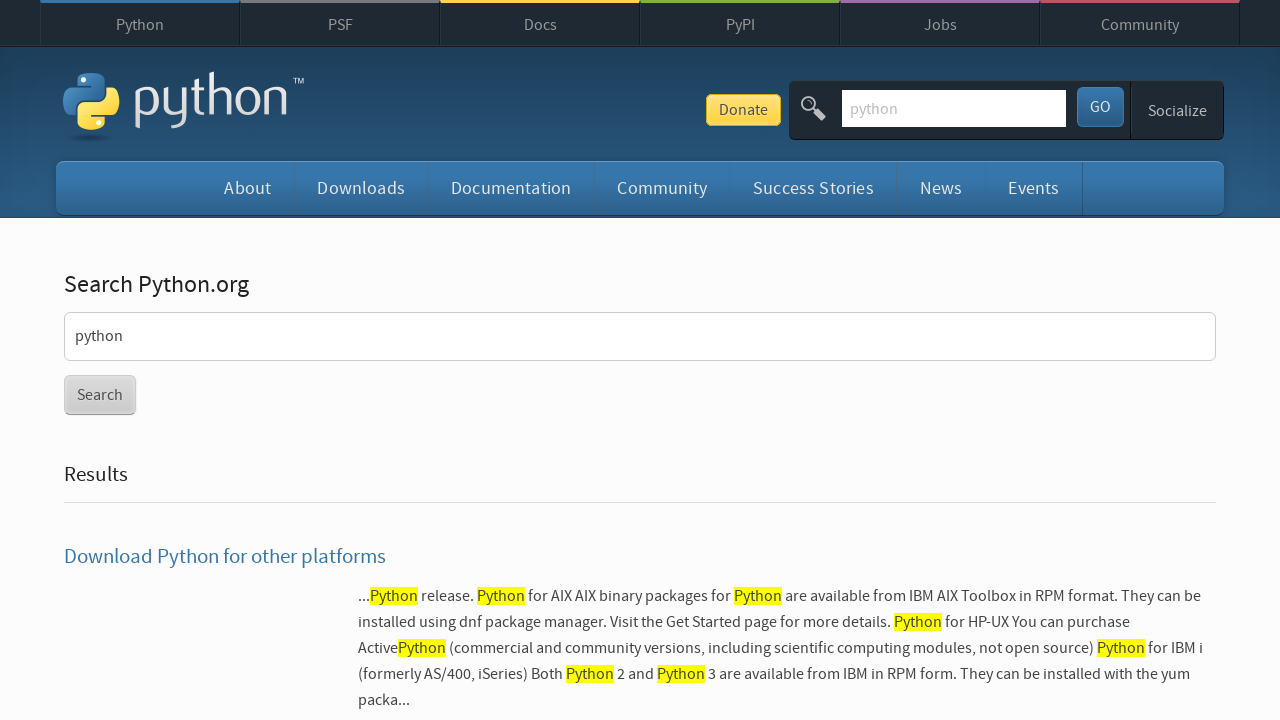

Printed search result: Python 2.5.0
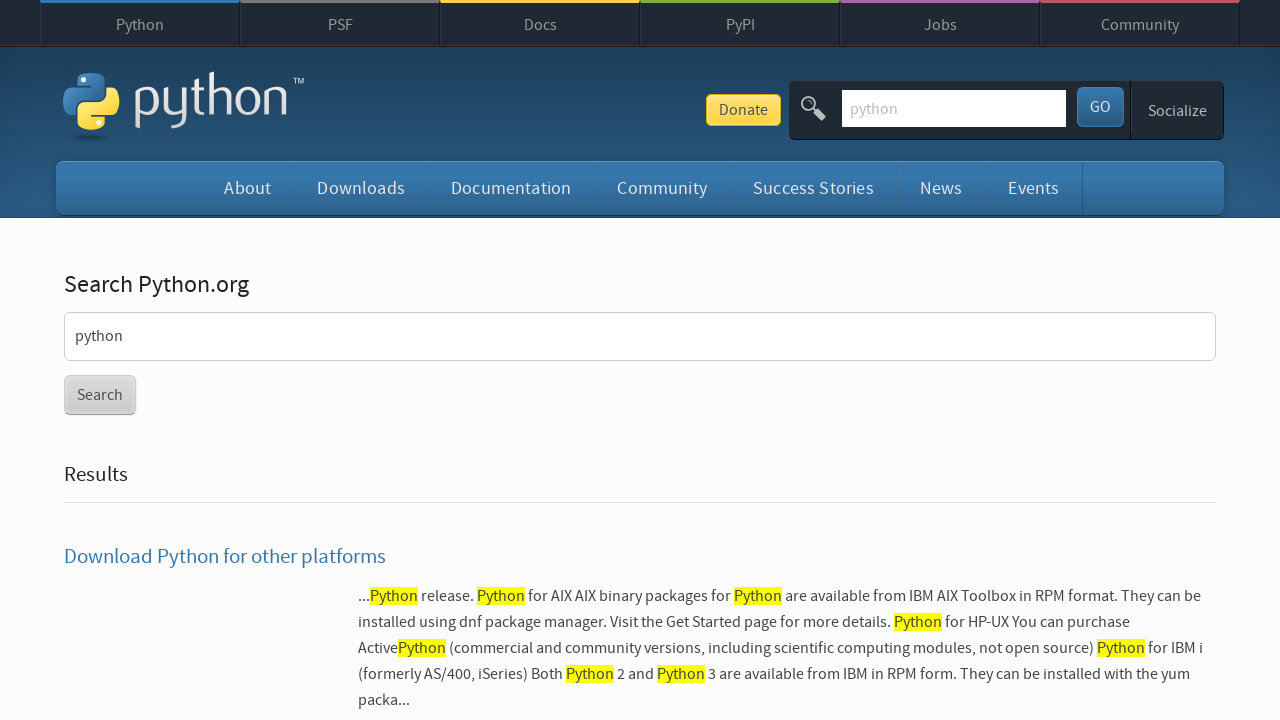

Printed search result: Python 2.5.4 Release
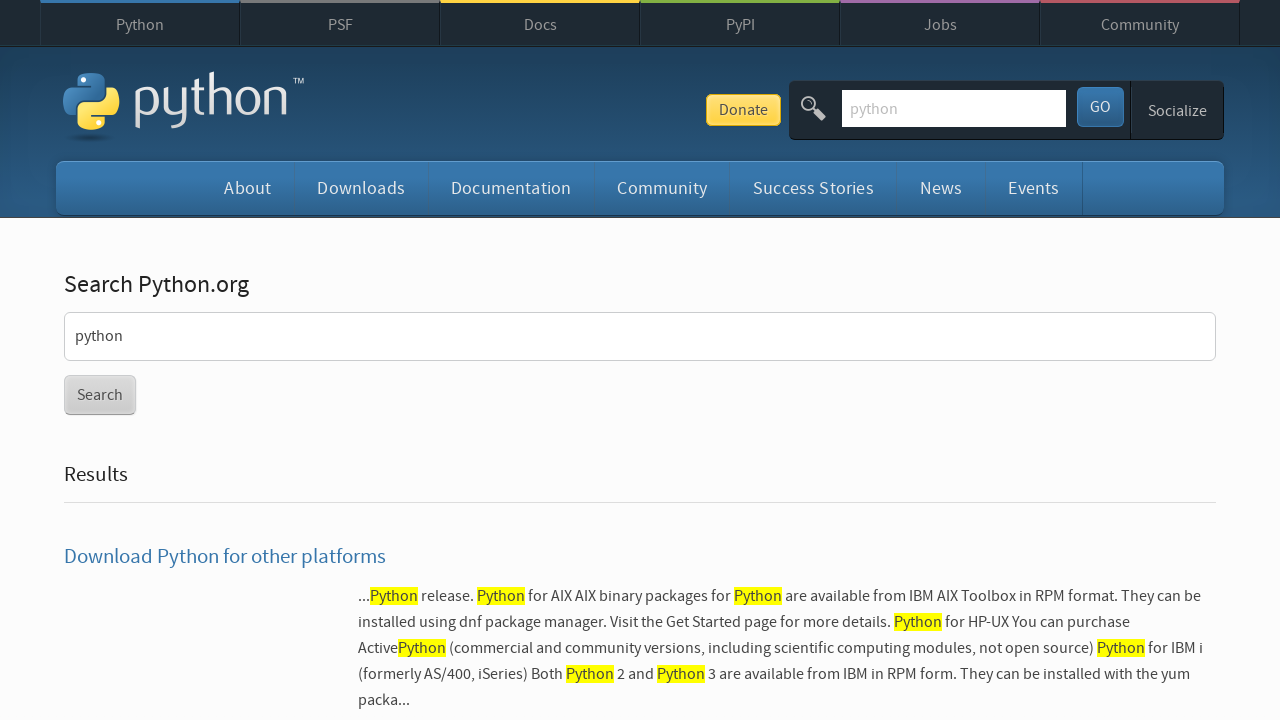

Printed search result: Python 3.0 Release
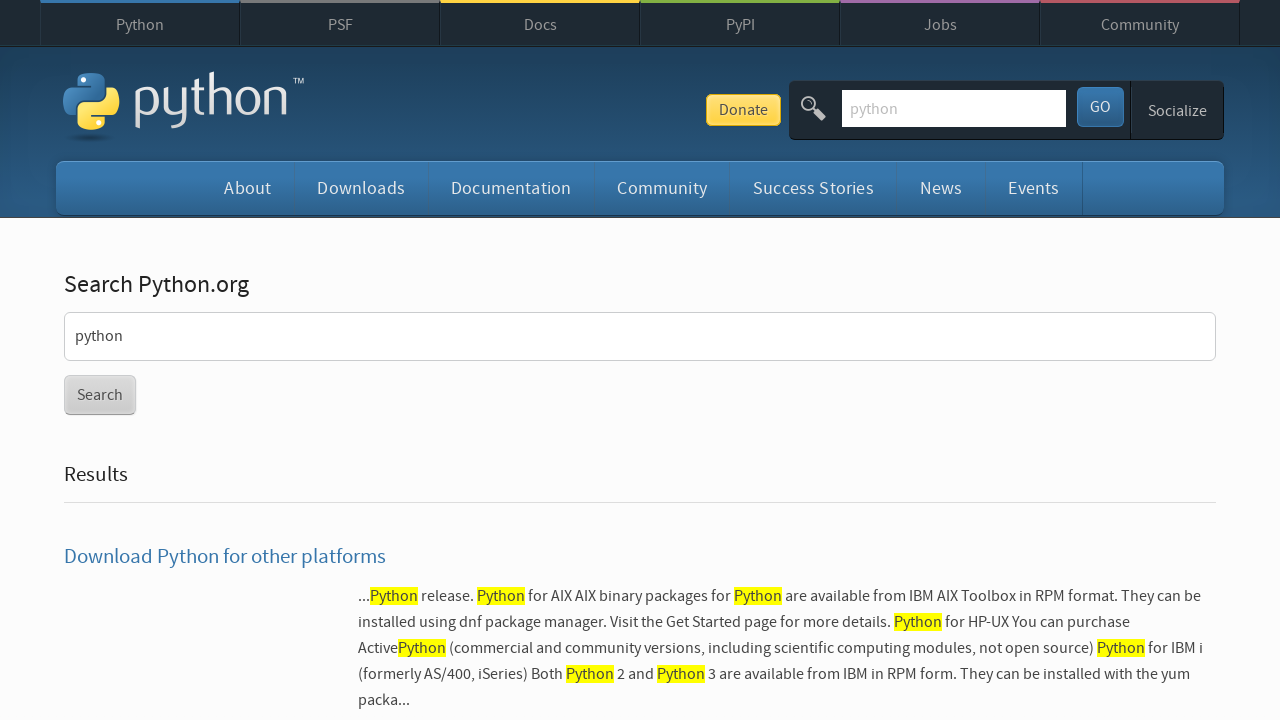

Printed search result: Sunsetting Python 2
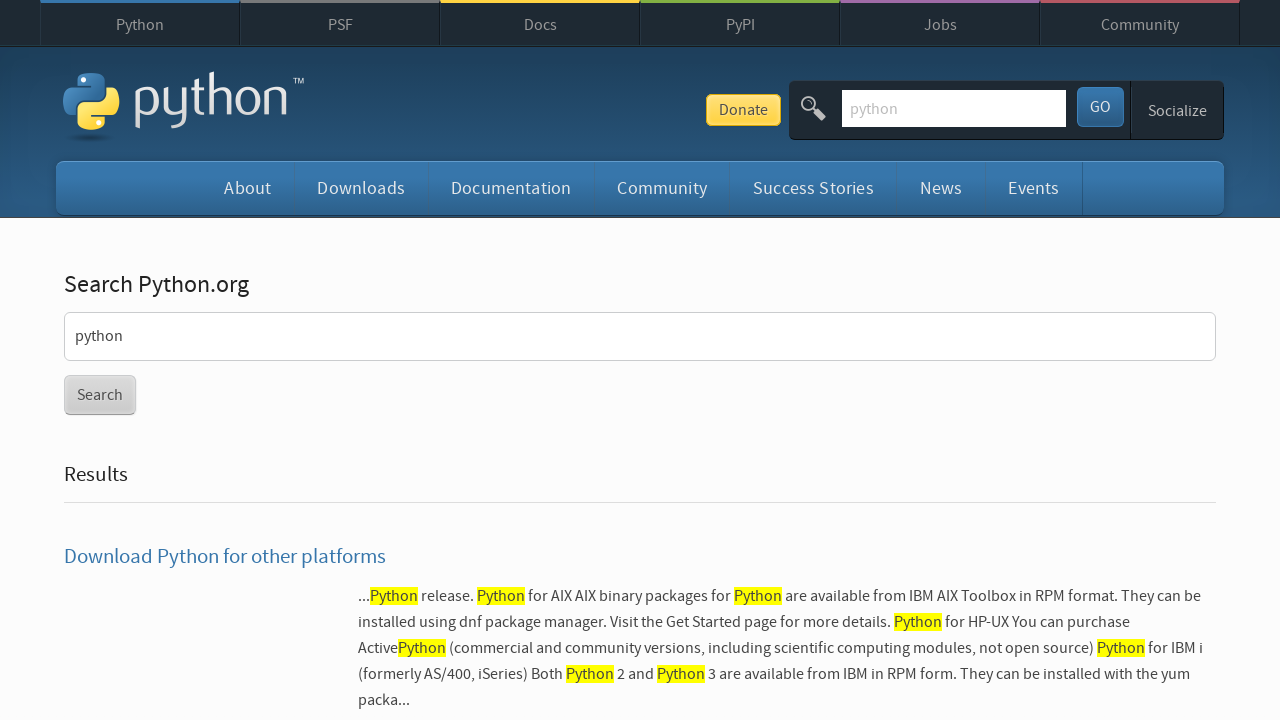

Printed search result: Python 2.5.4
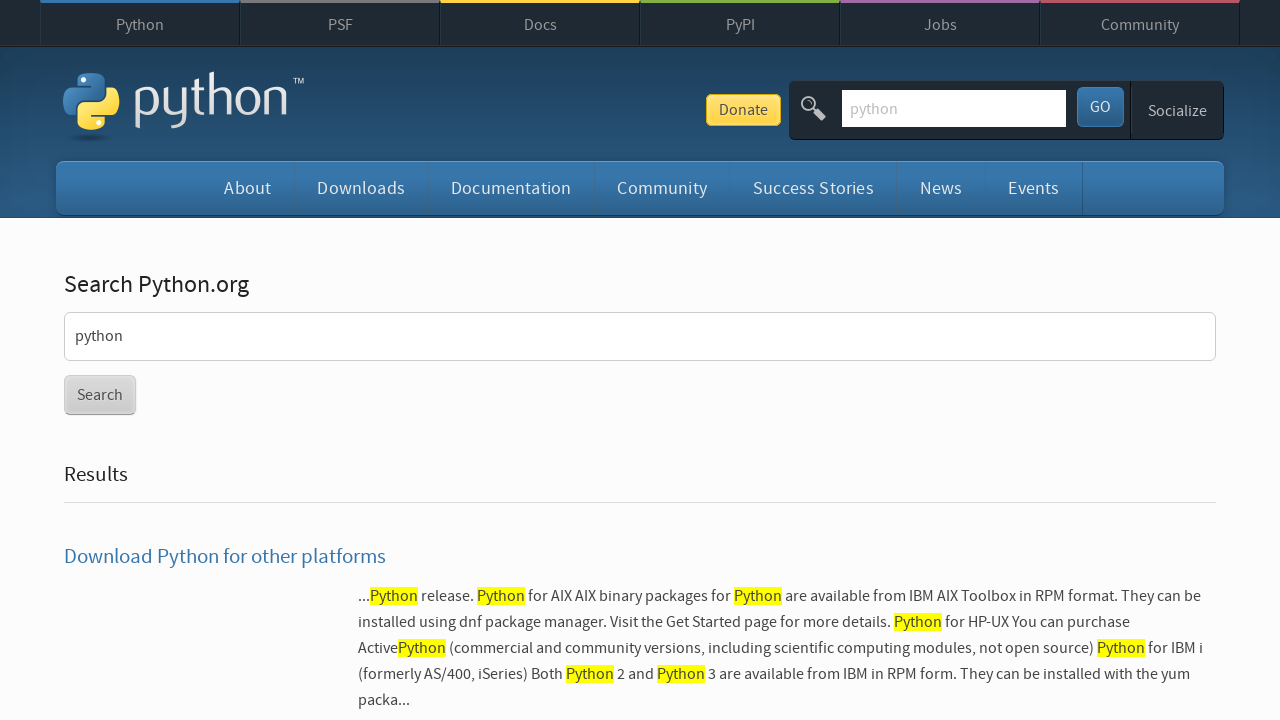

Printed search result: Python documentation by version
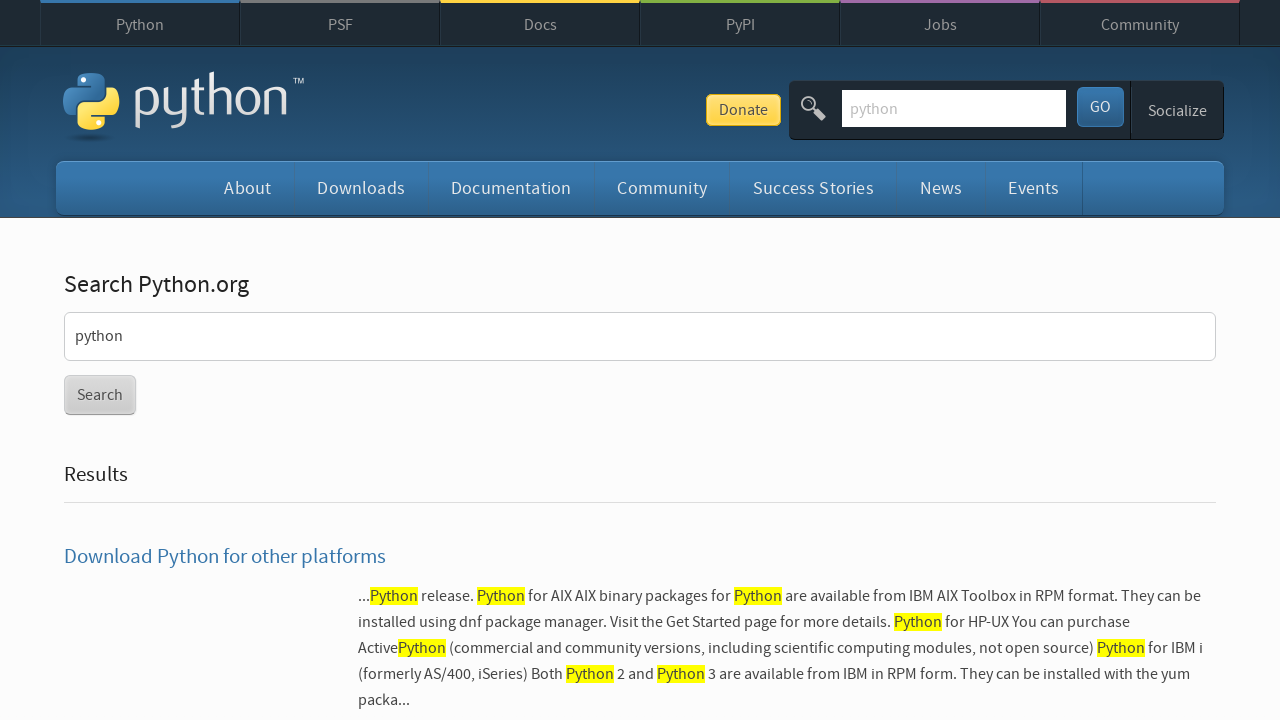

Printed search result: Python 2.5.3 Release
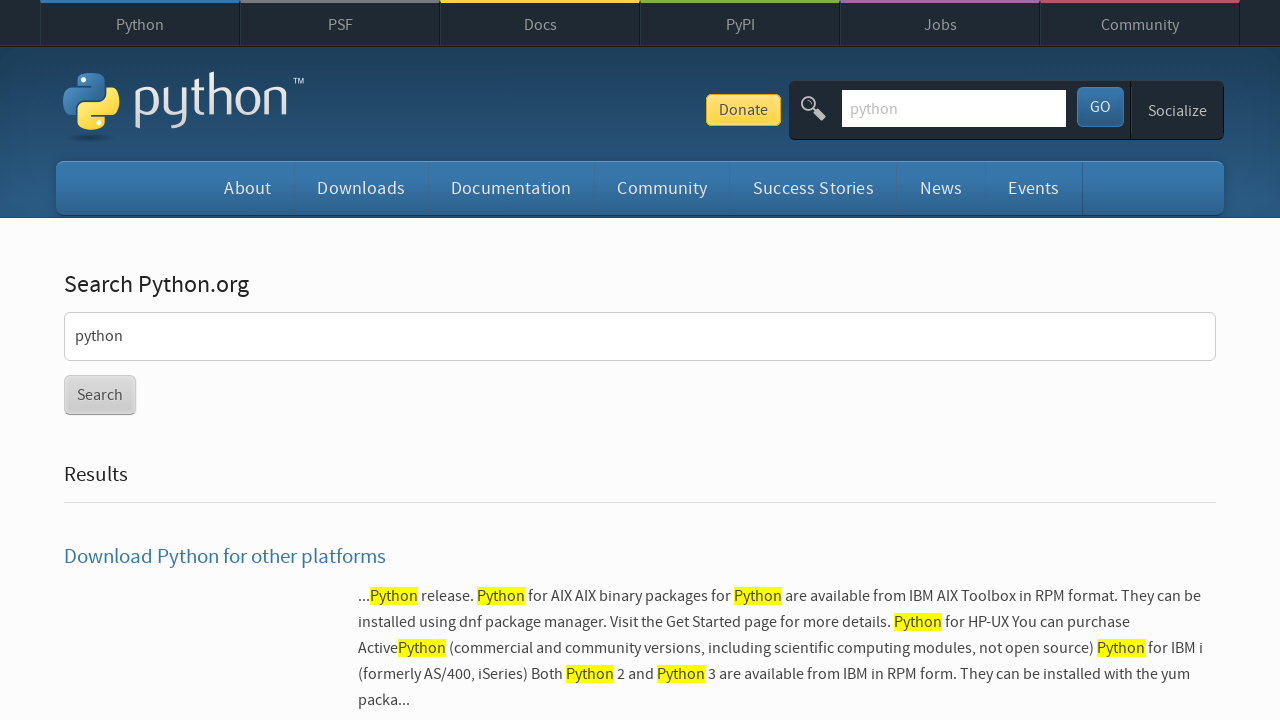

Printed search result: Python 3.1.4 Release
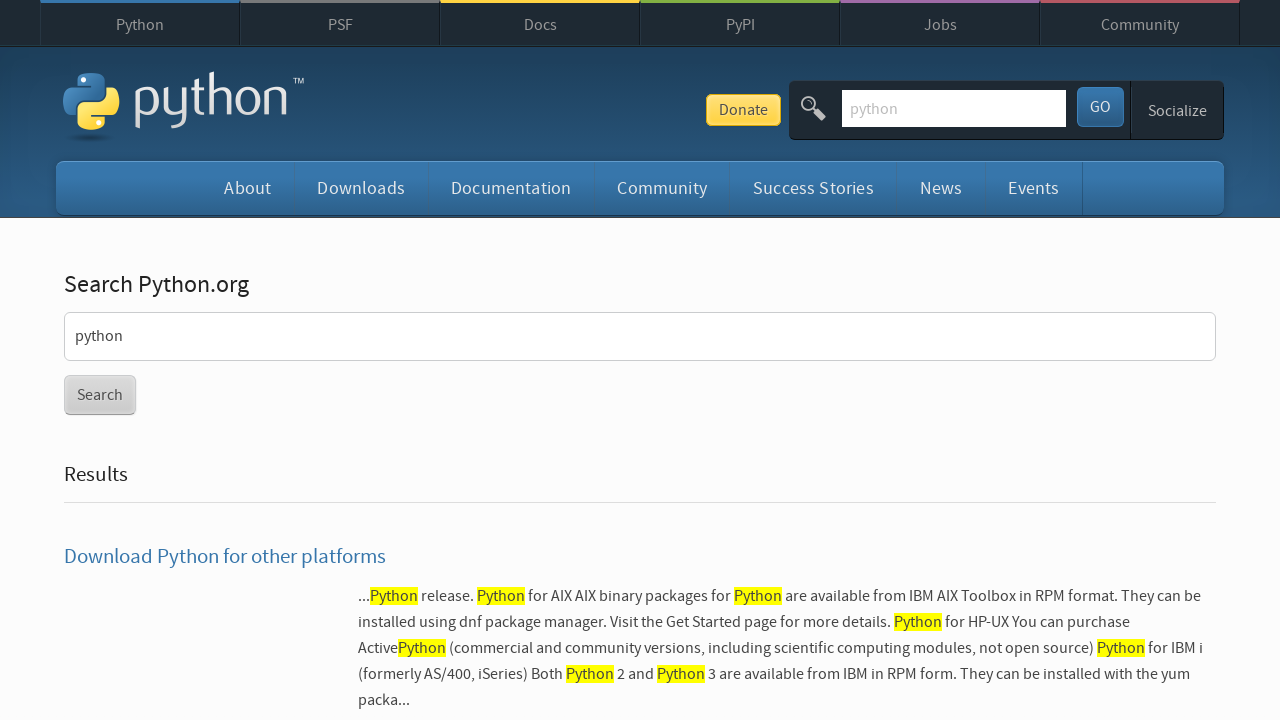

Printed search result: Python 3.0.0
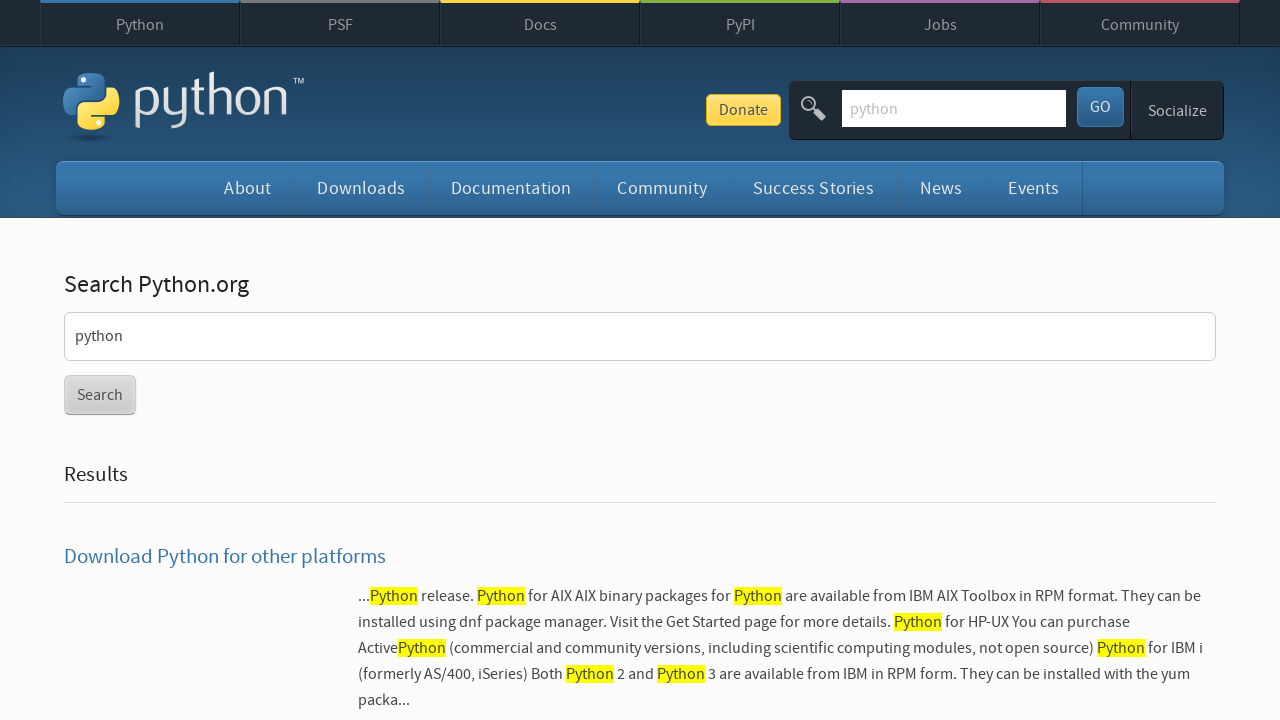

Printed search result: The Python Logo
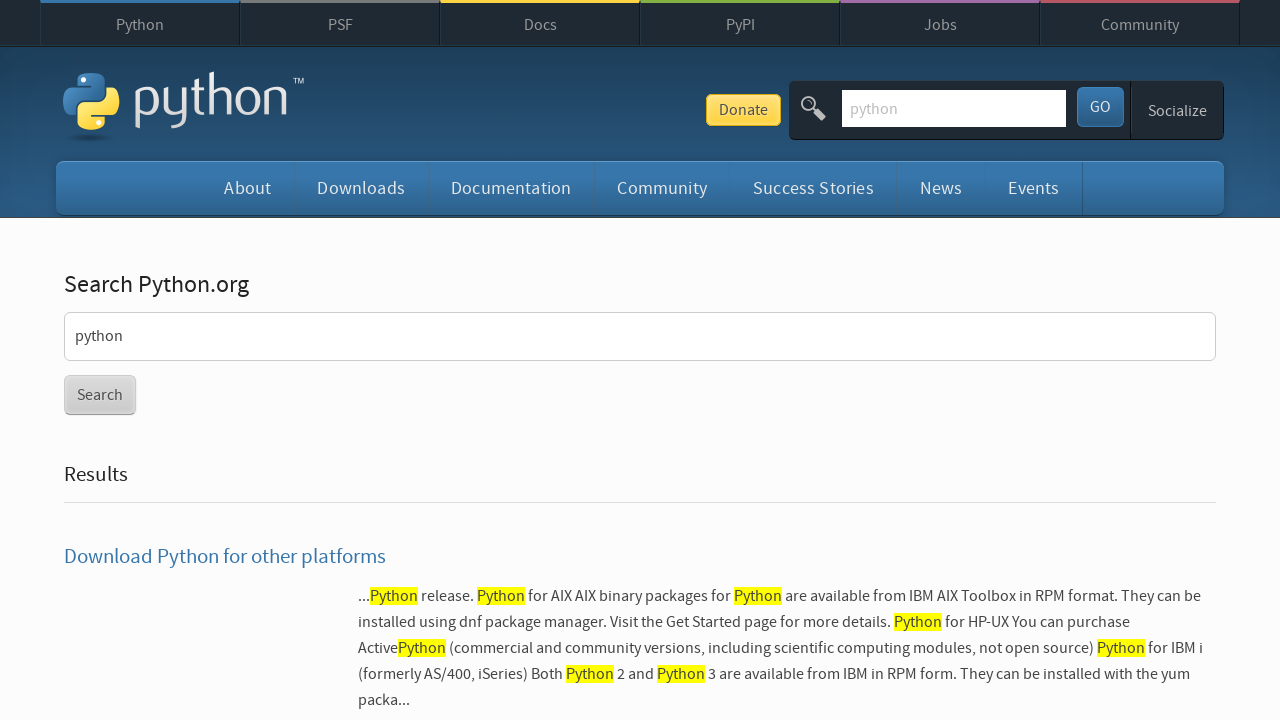

Printed search result: Python 3.1.1 Release
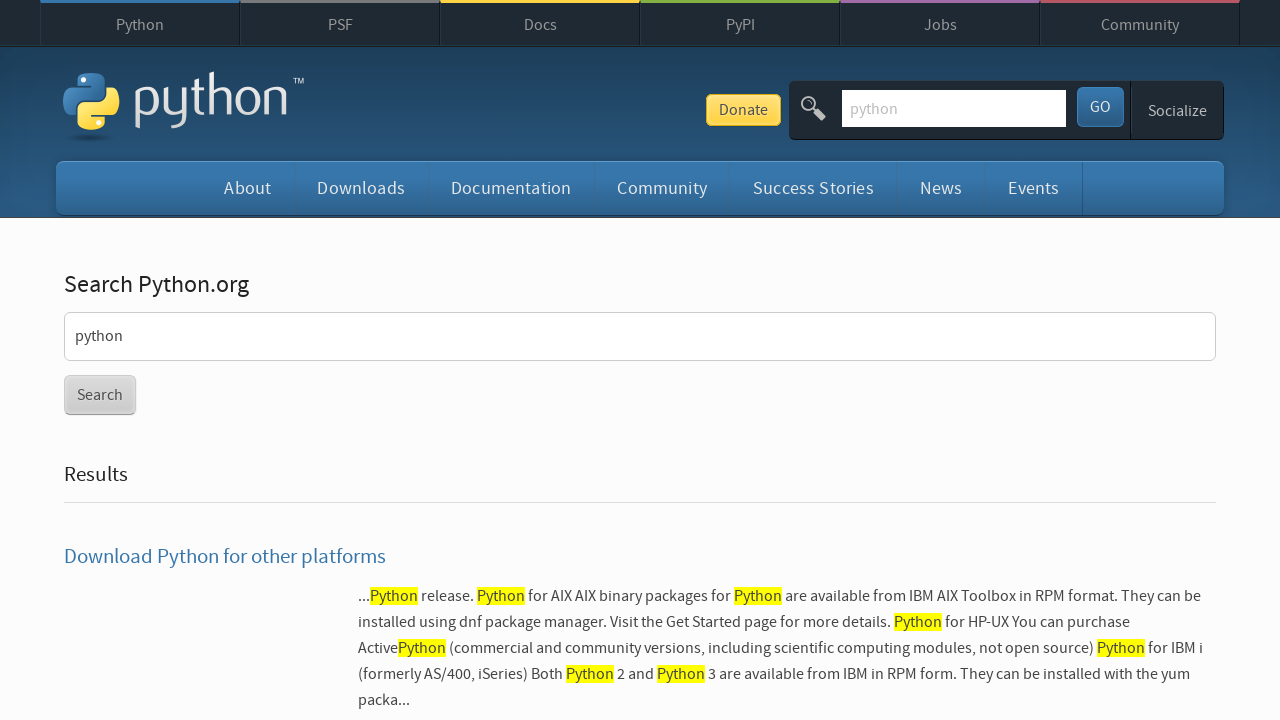

Printed search result: Python 2.5.2 Release
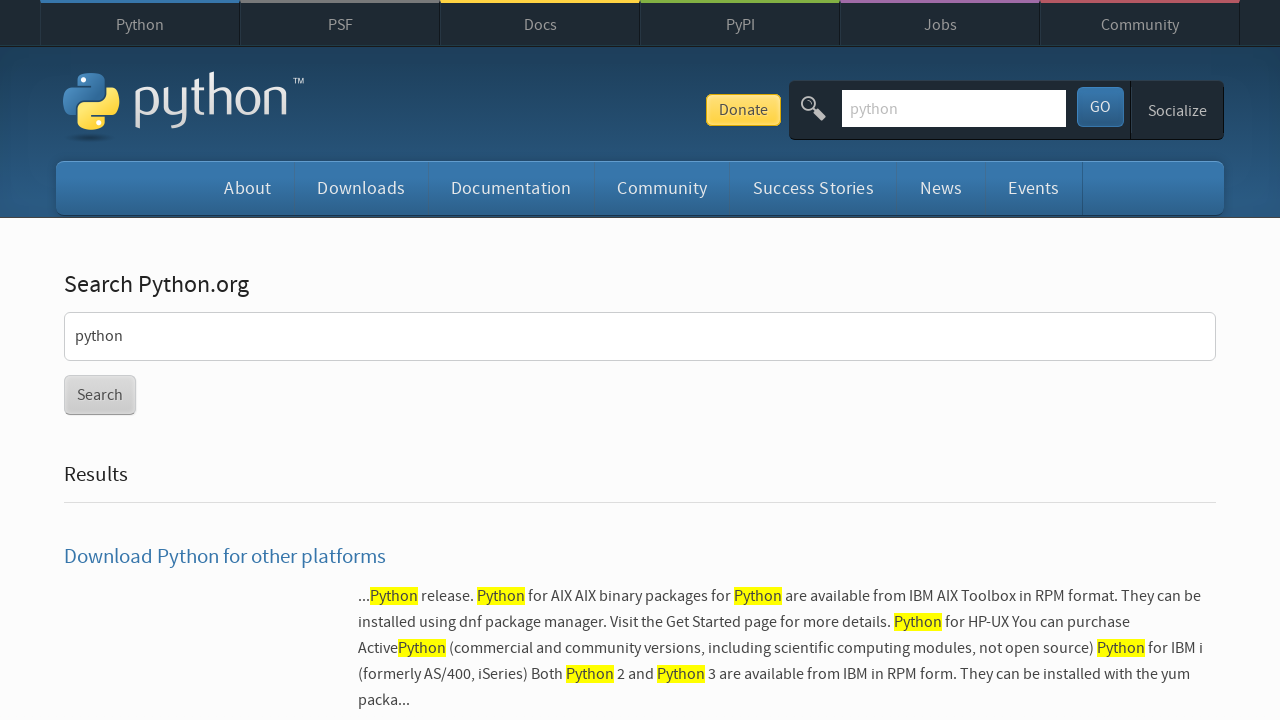

Printed search result: Python 2.7.9rc1
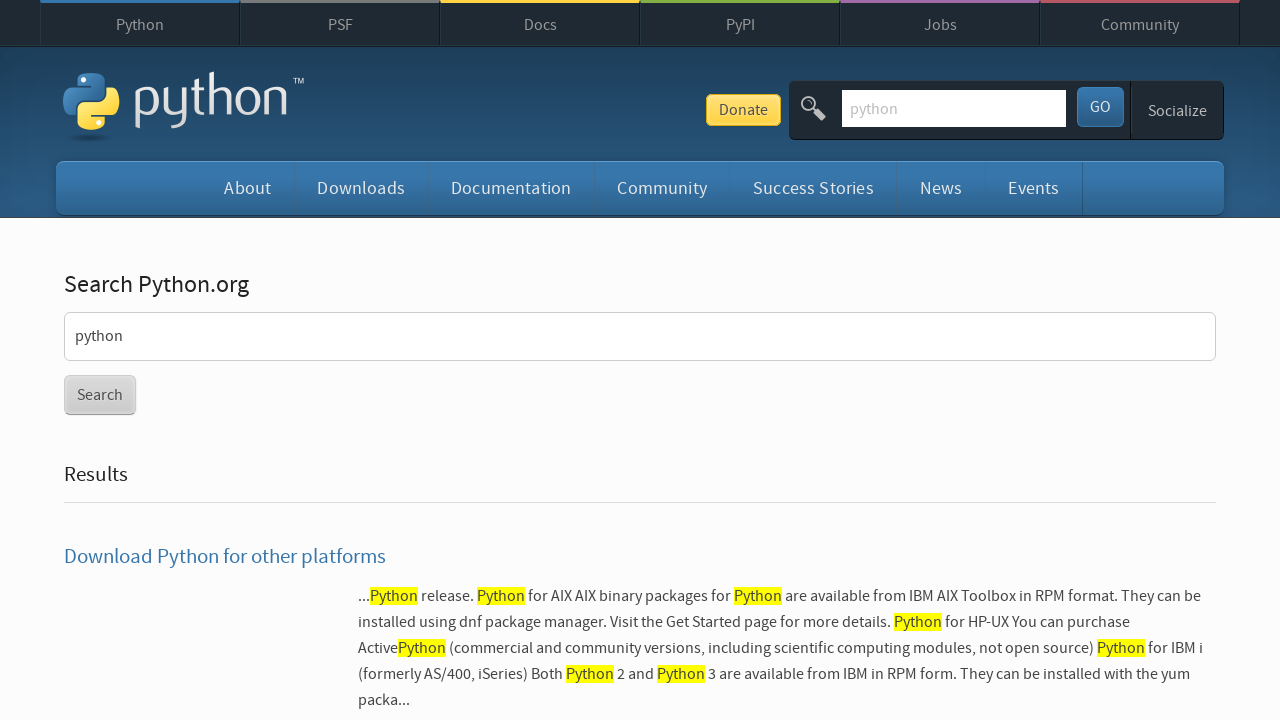

Printed search result: Python 2.3.5
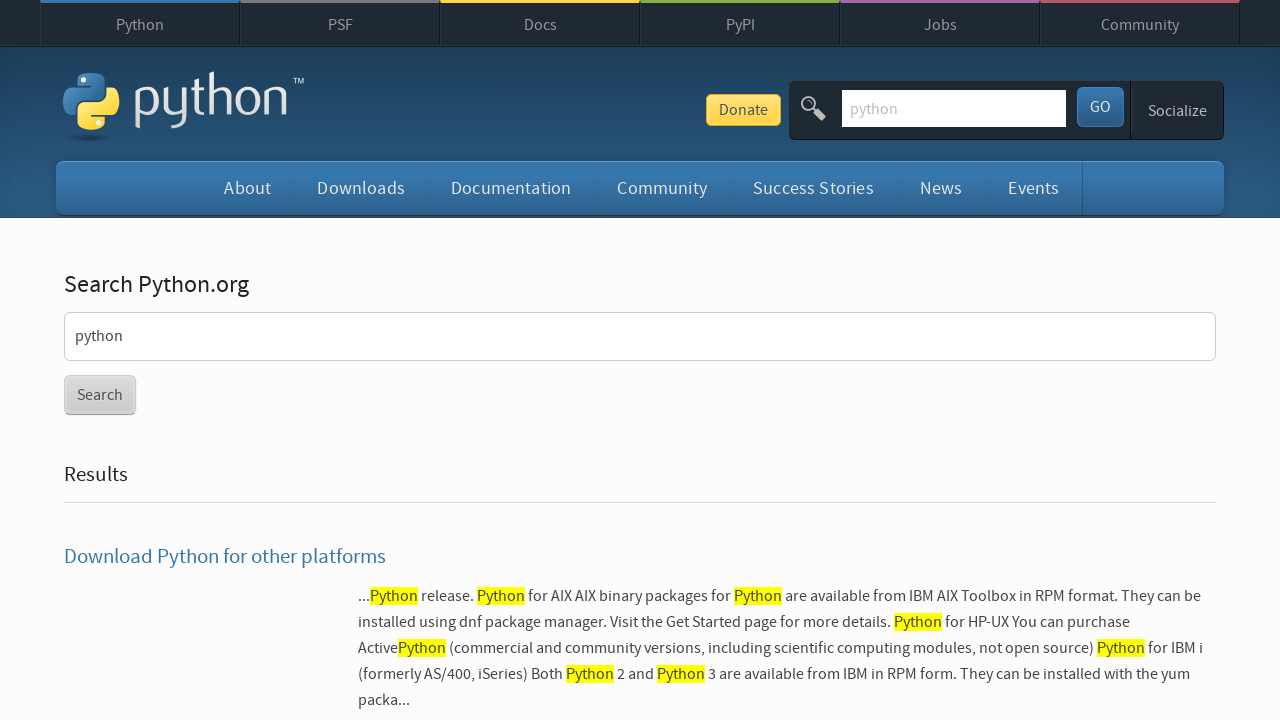

Printed search result: Python 3.1.3 Release
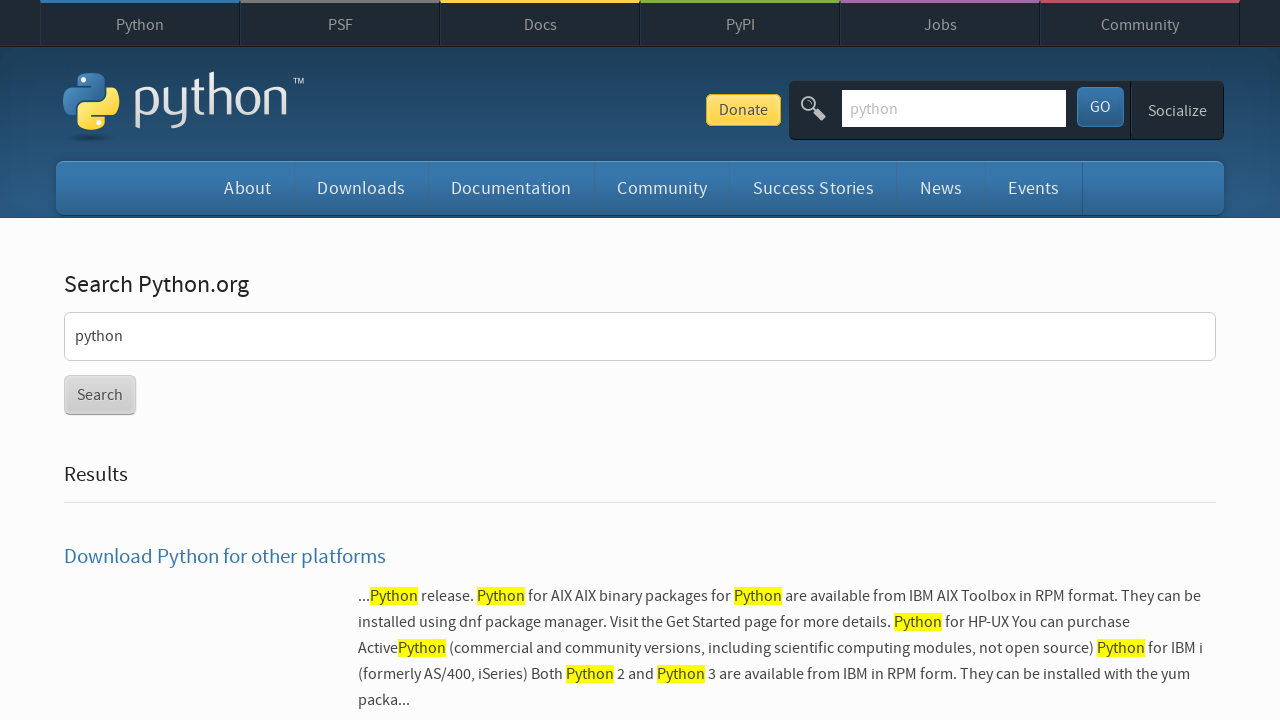

Printed search result: Python 2.5.3
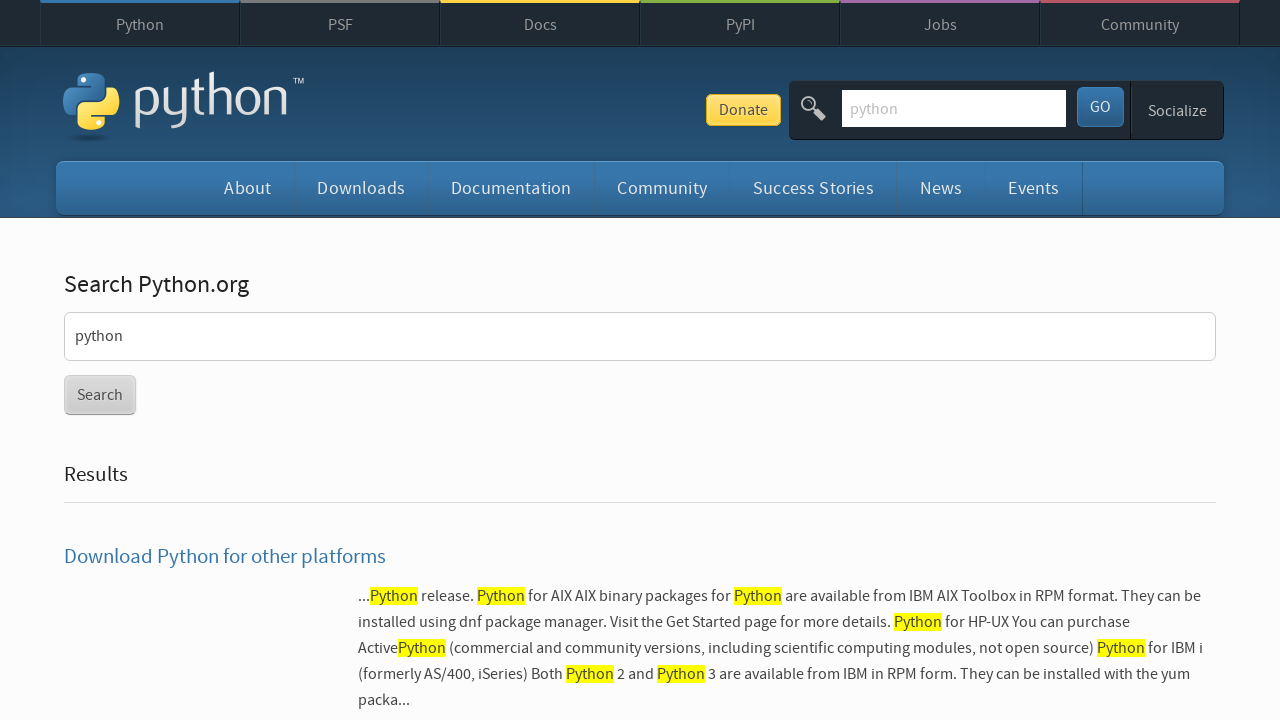

Printed search result: Python 2.5.1 Release
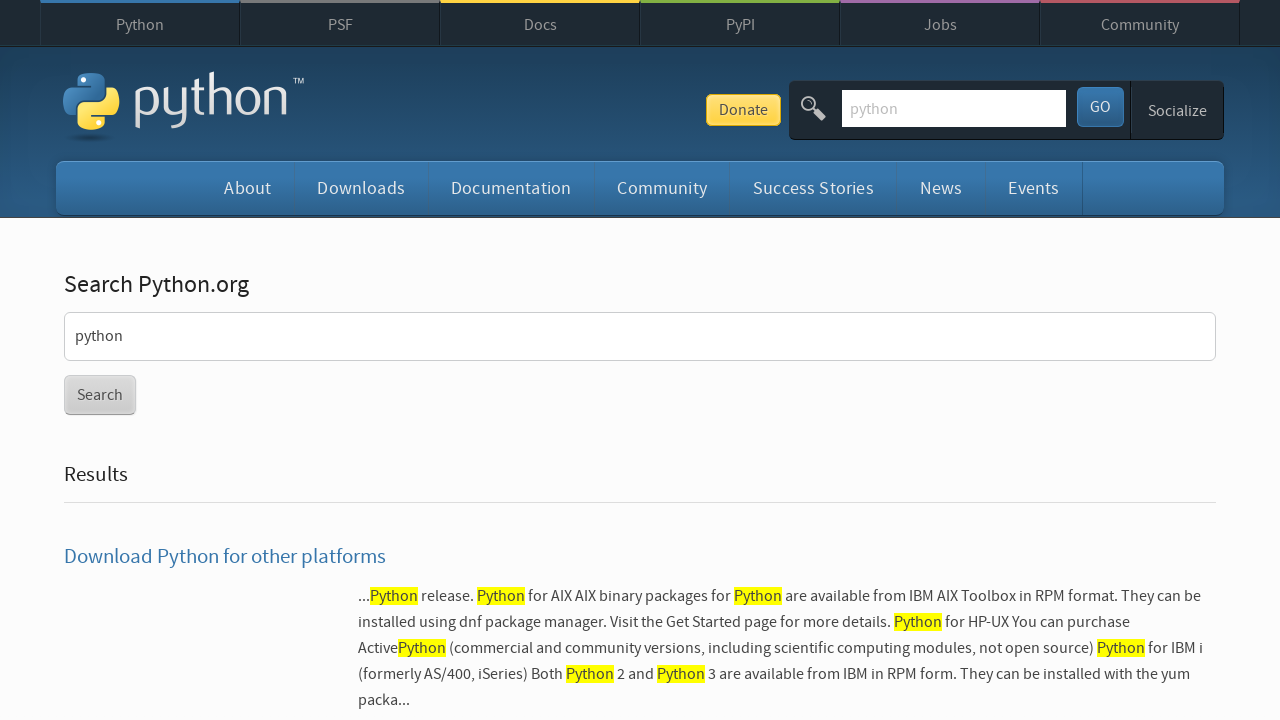

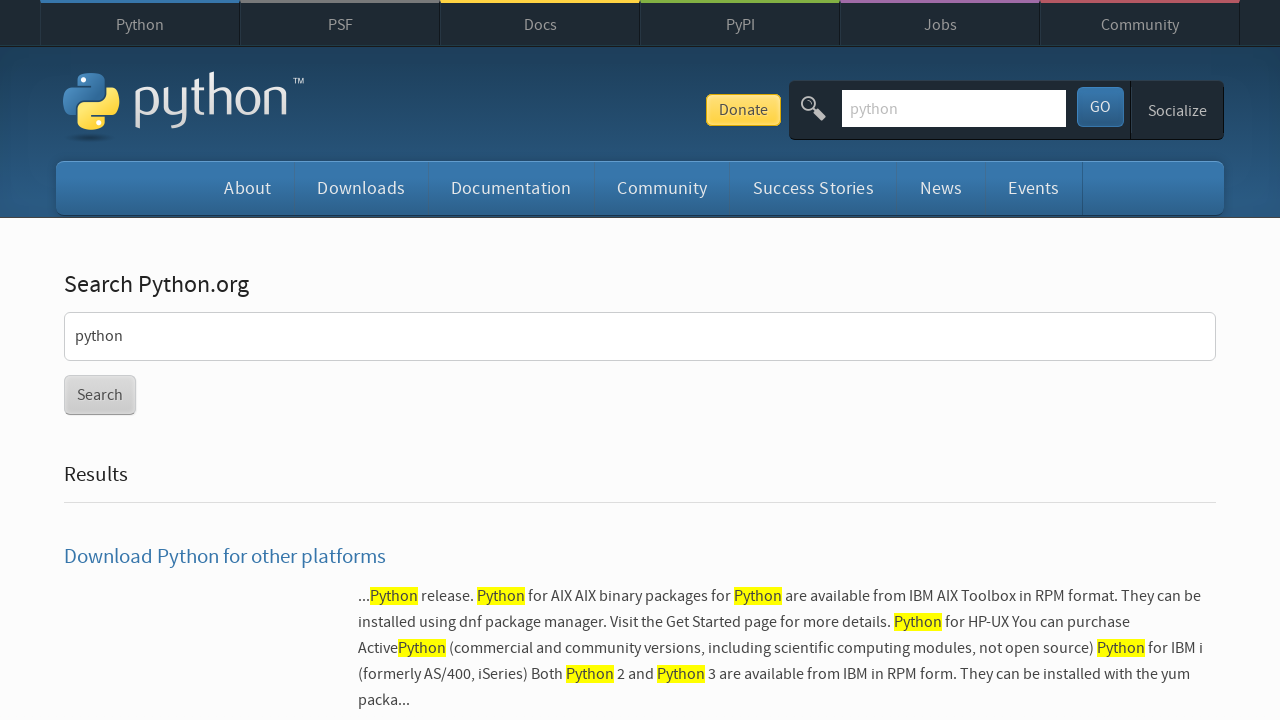